Tests disappearing elements page by clicking links and verifying elements appear and disappear

Starting URL: http://the-internet.herokuapp.com/

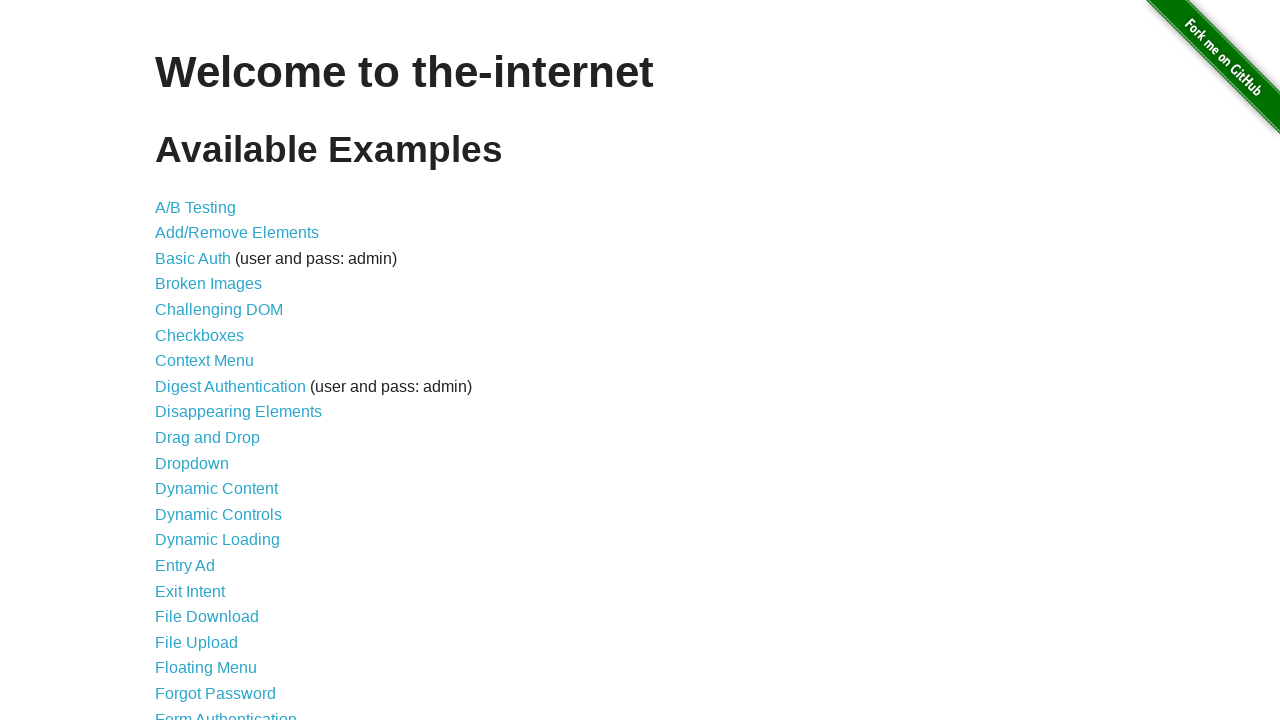

Clicked on Disappearing Elements link at (238, 412) on text=Disappearing Elements
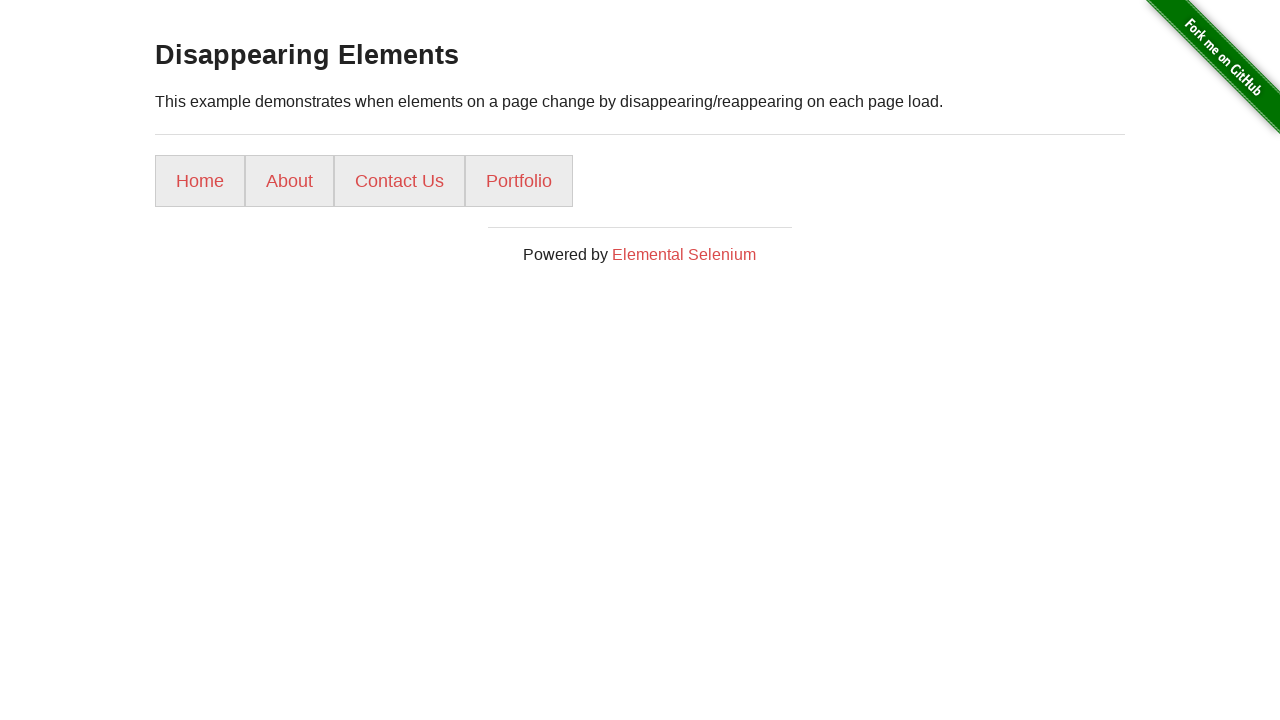

Navigated to disappearing elements page
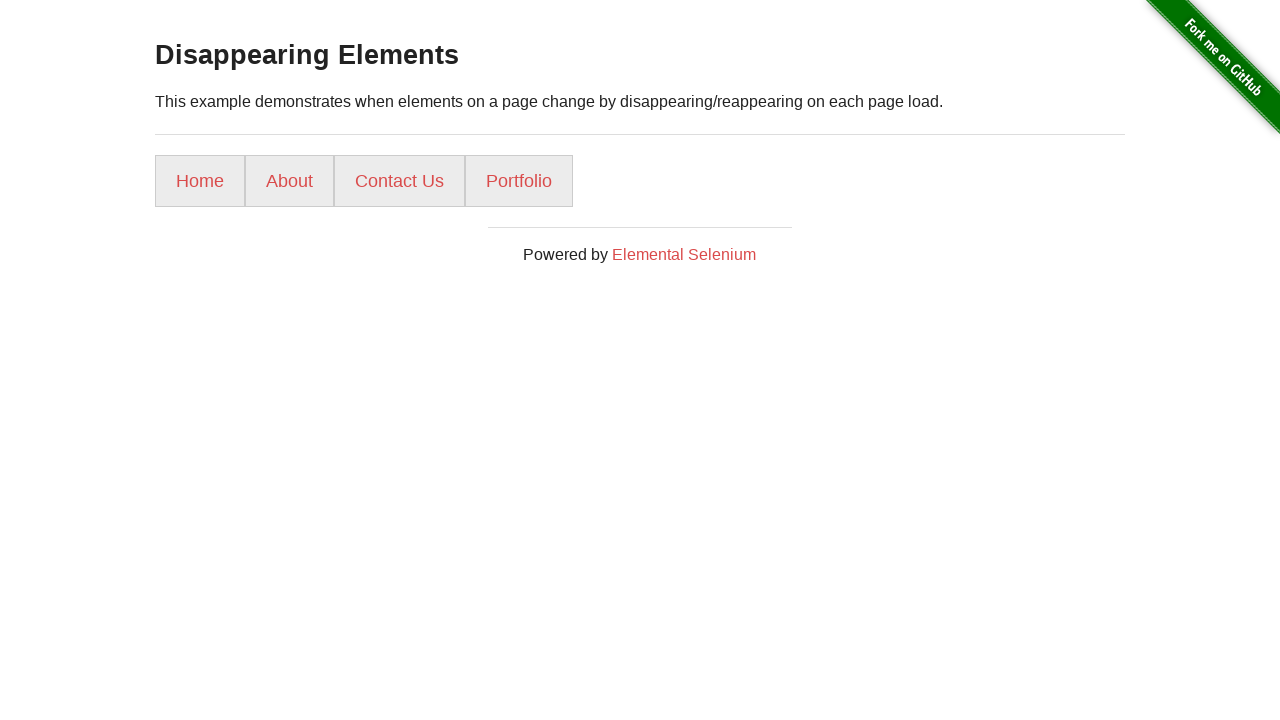

Verified About link exists on the page
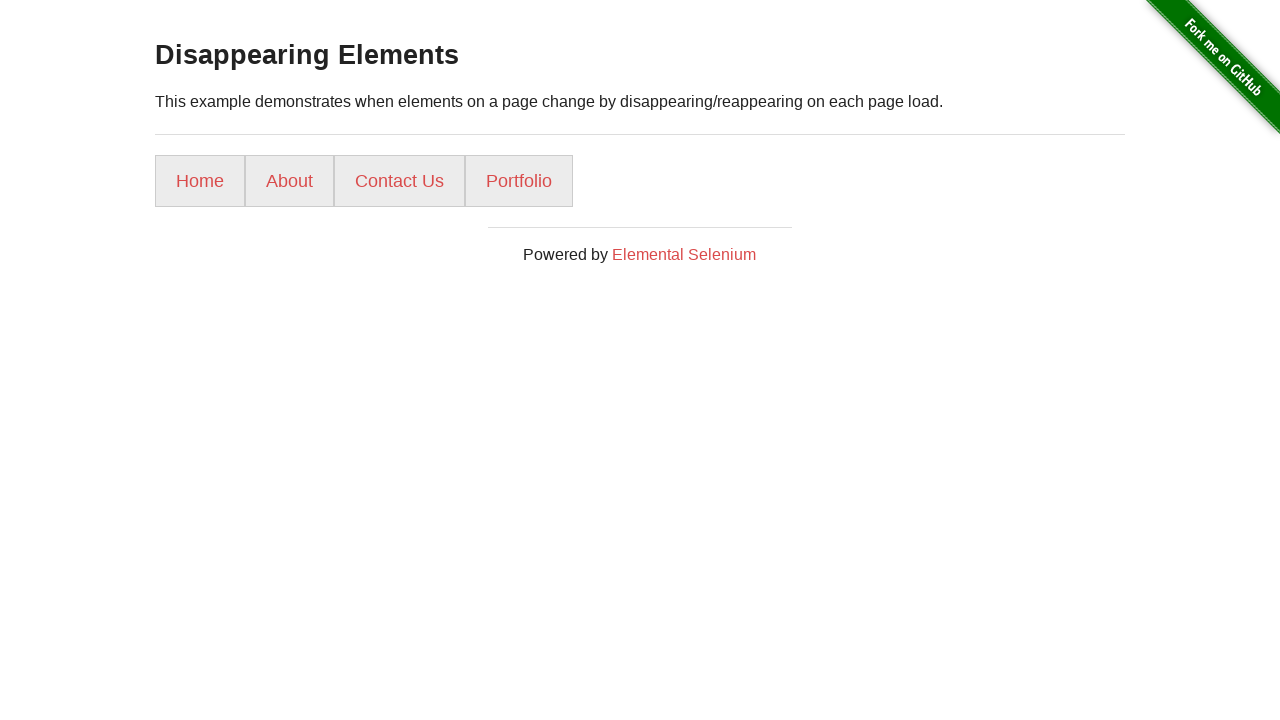

Clicked on About link at (290, 181) on text=About
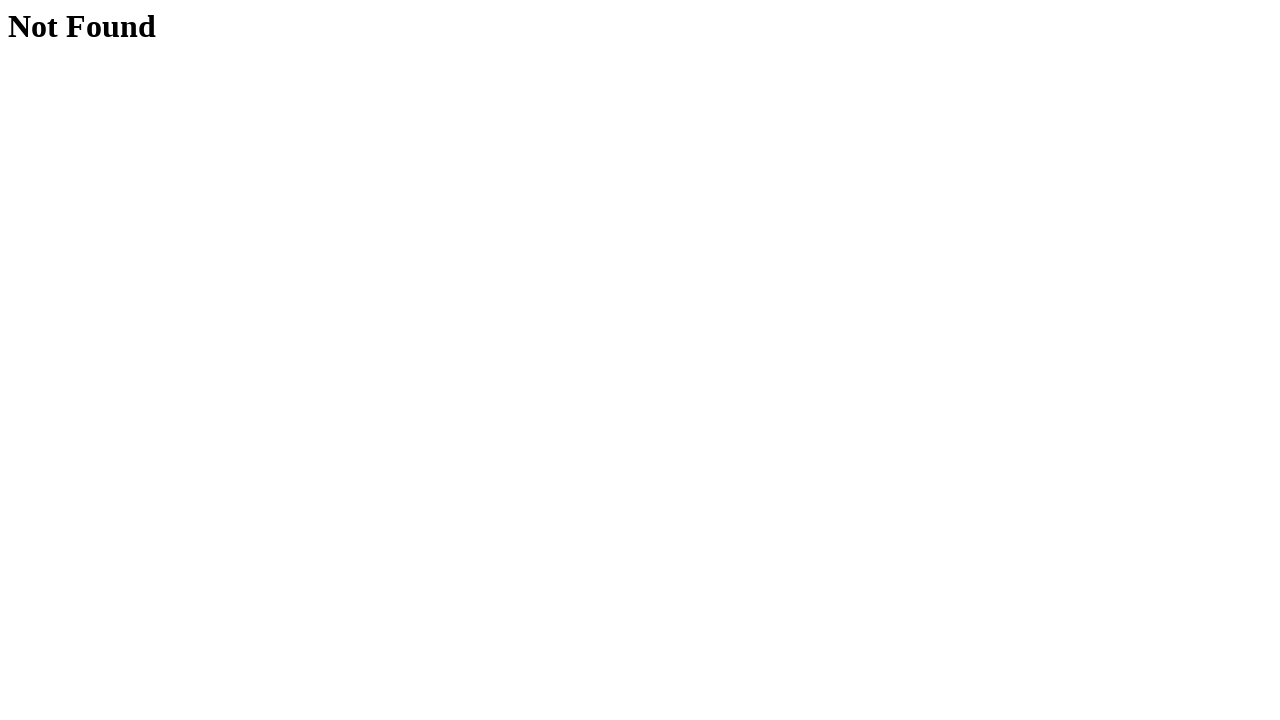

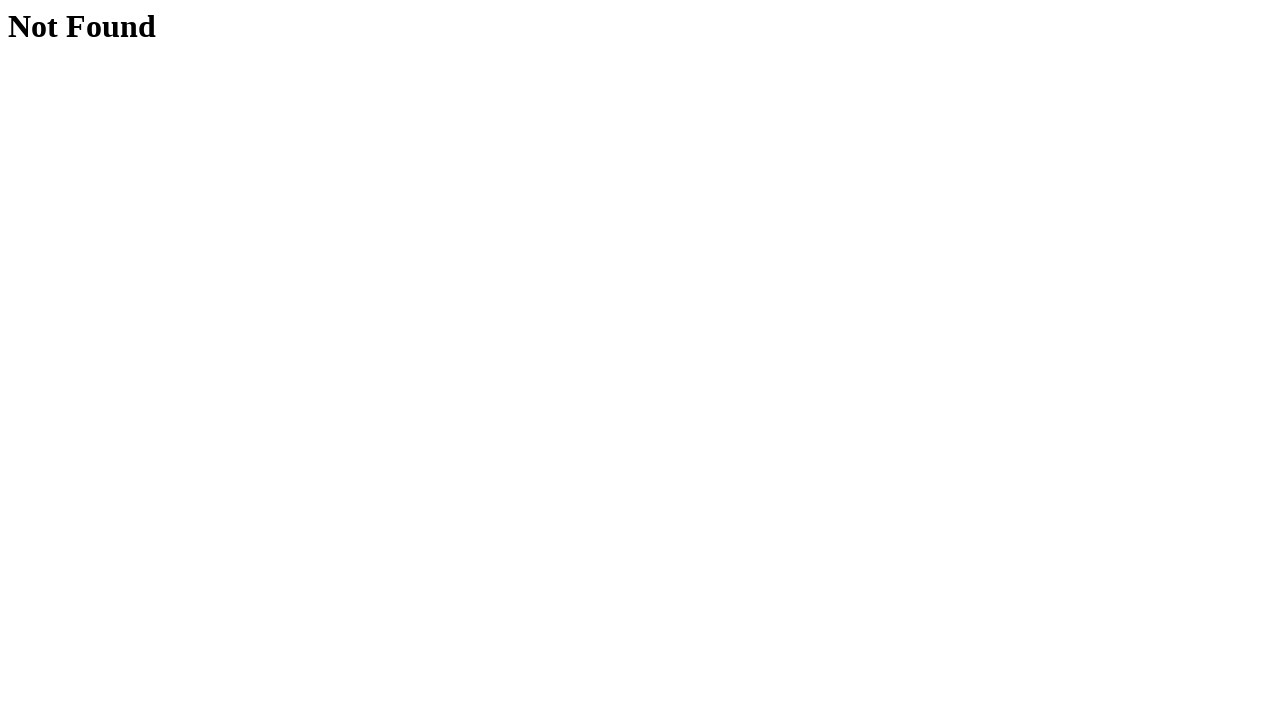